Tests accepting a standard alert dialog and verifying the explanation text

Starting URL: https://testpages.eviltester.com/styled/alerts/alert-test.html

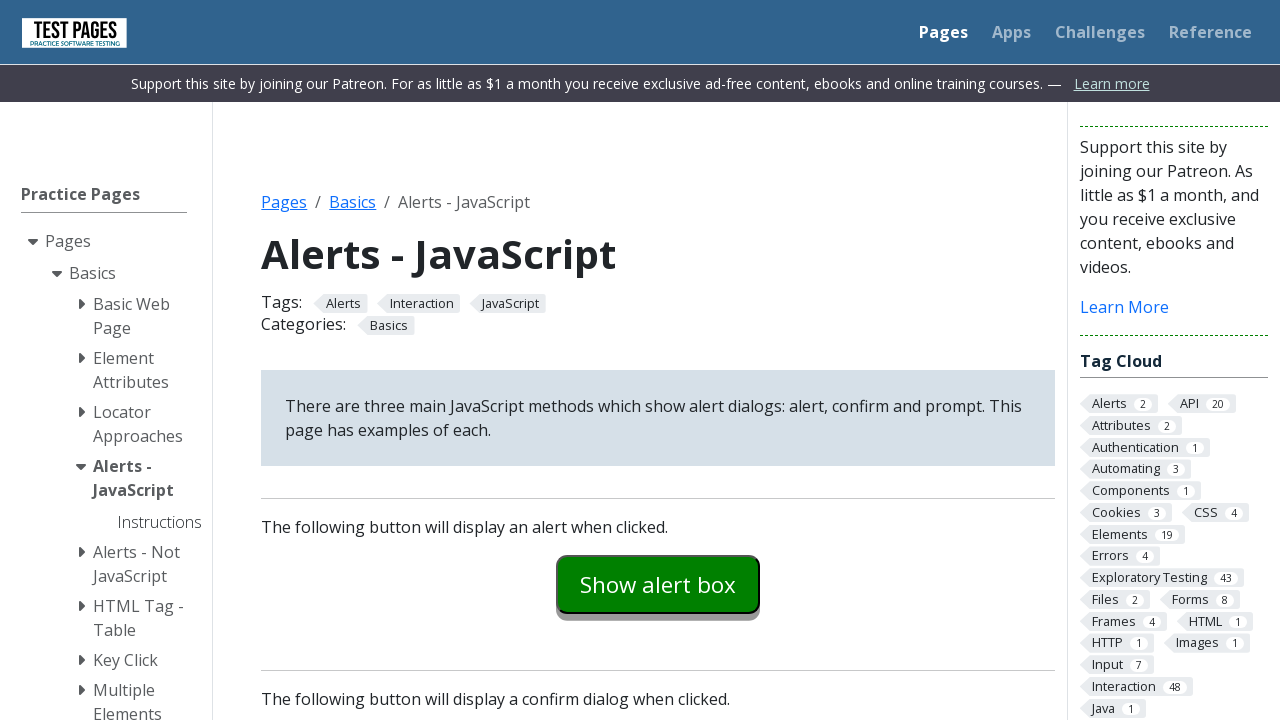

Set up dialog handler to accept alerts
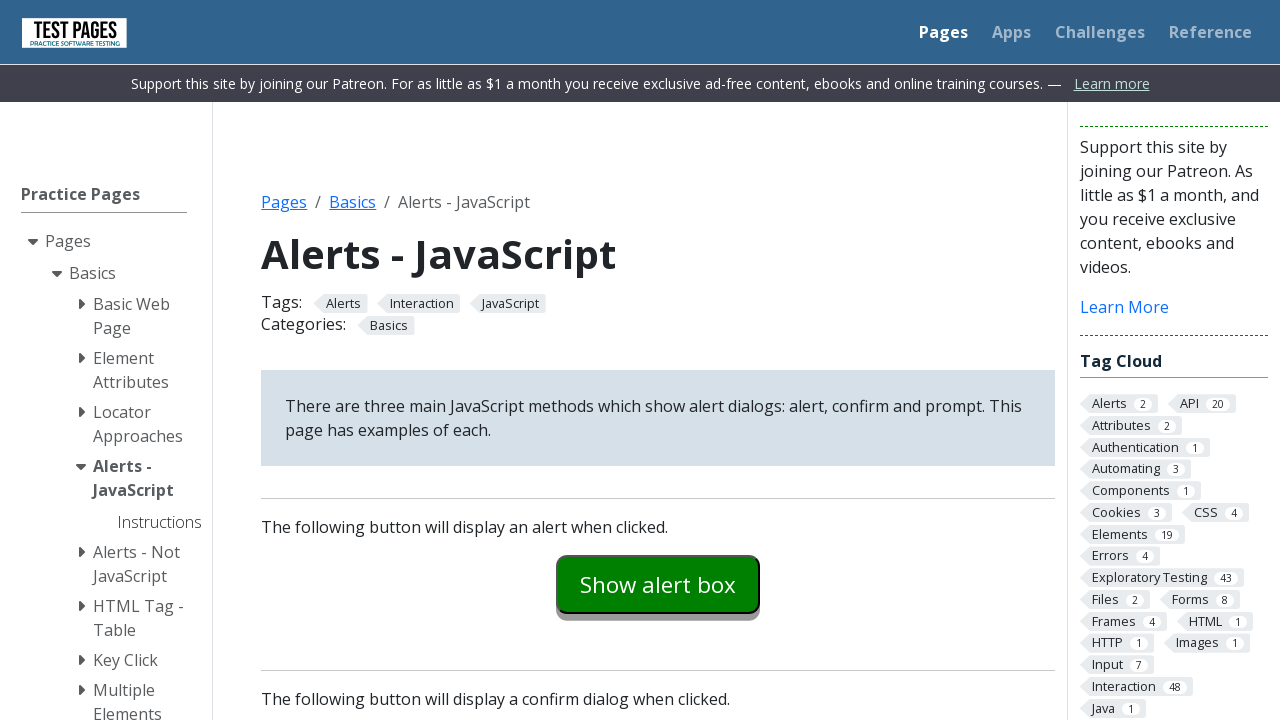

Clicked alert examples button at (658, 584) on #alertexamples
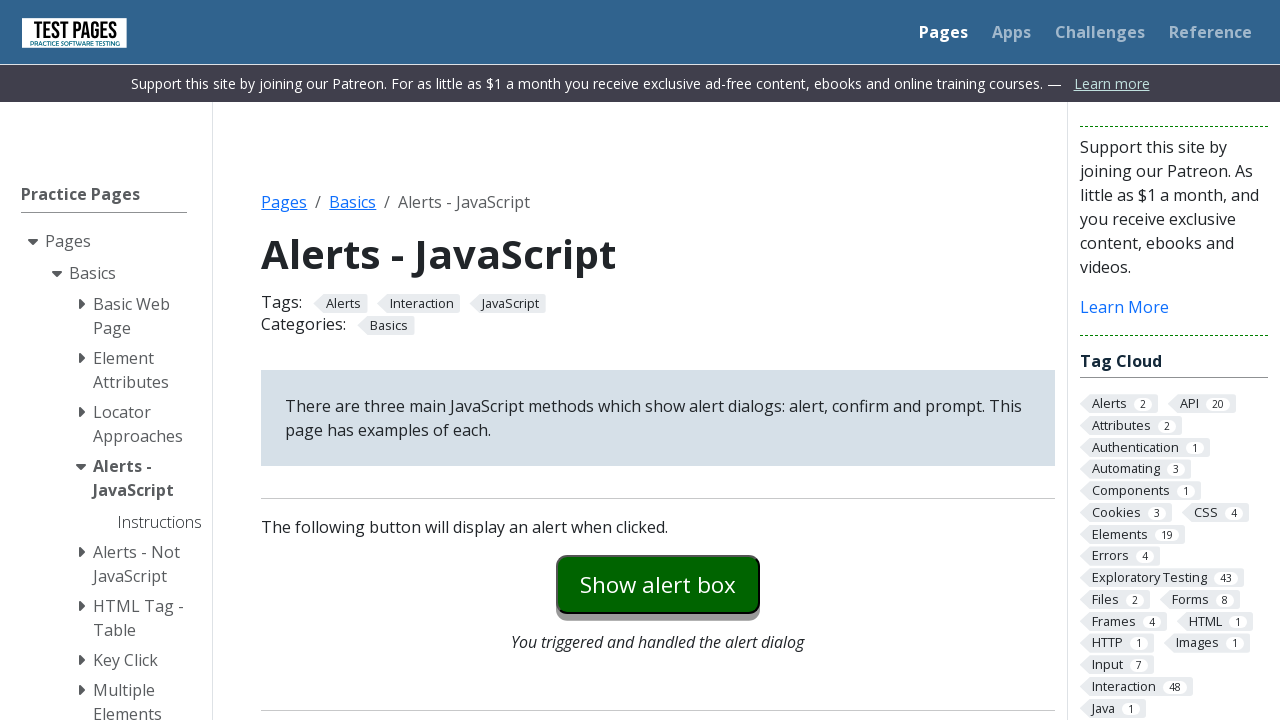

Alert explanation text appeared on page
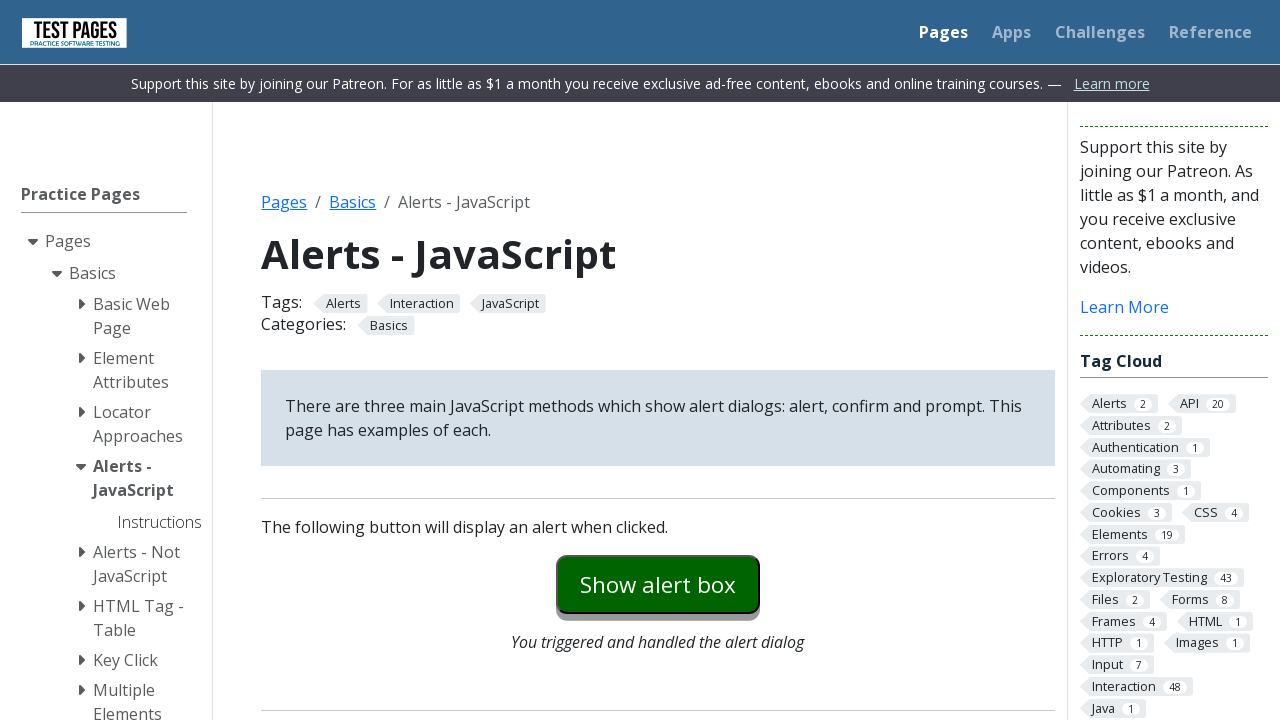

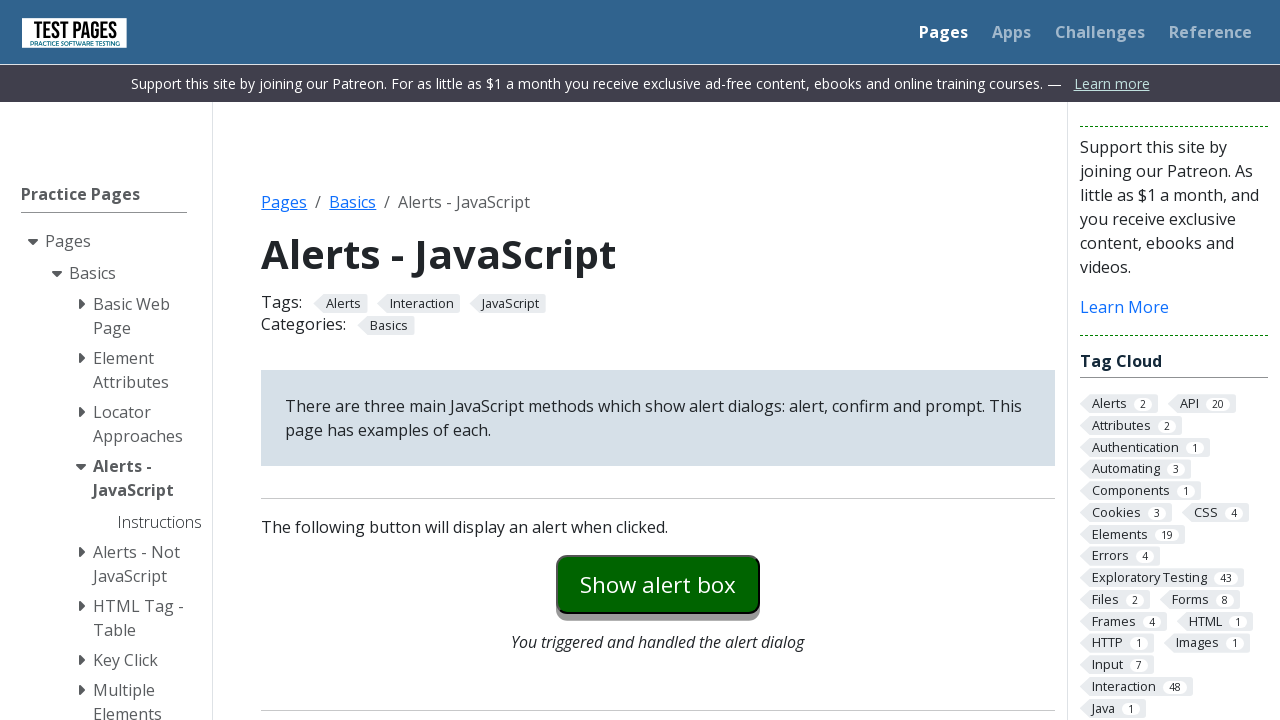